Tests username field with lowercase and special characters greater than 50

Starting URL: https://buggy.justtestit.org/register

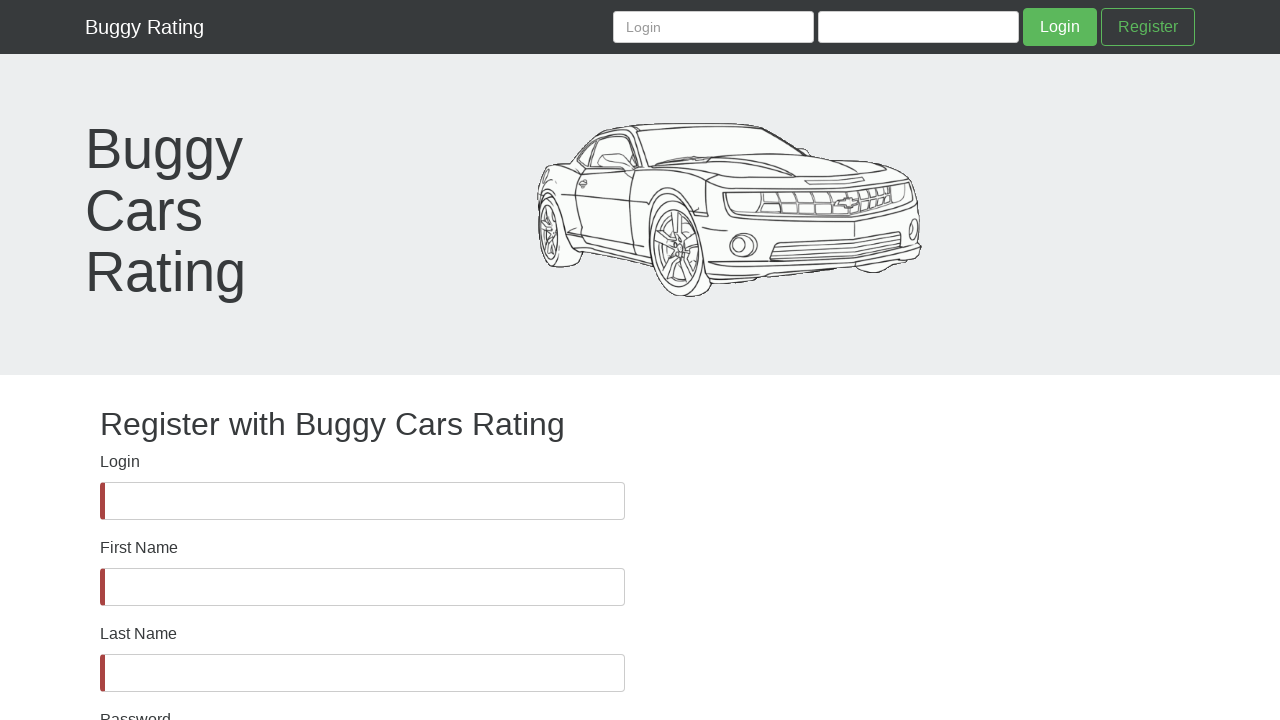

Username field is visible and ready
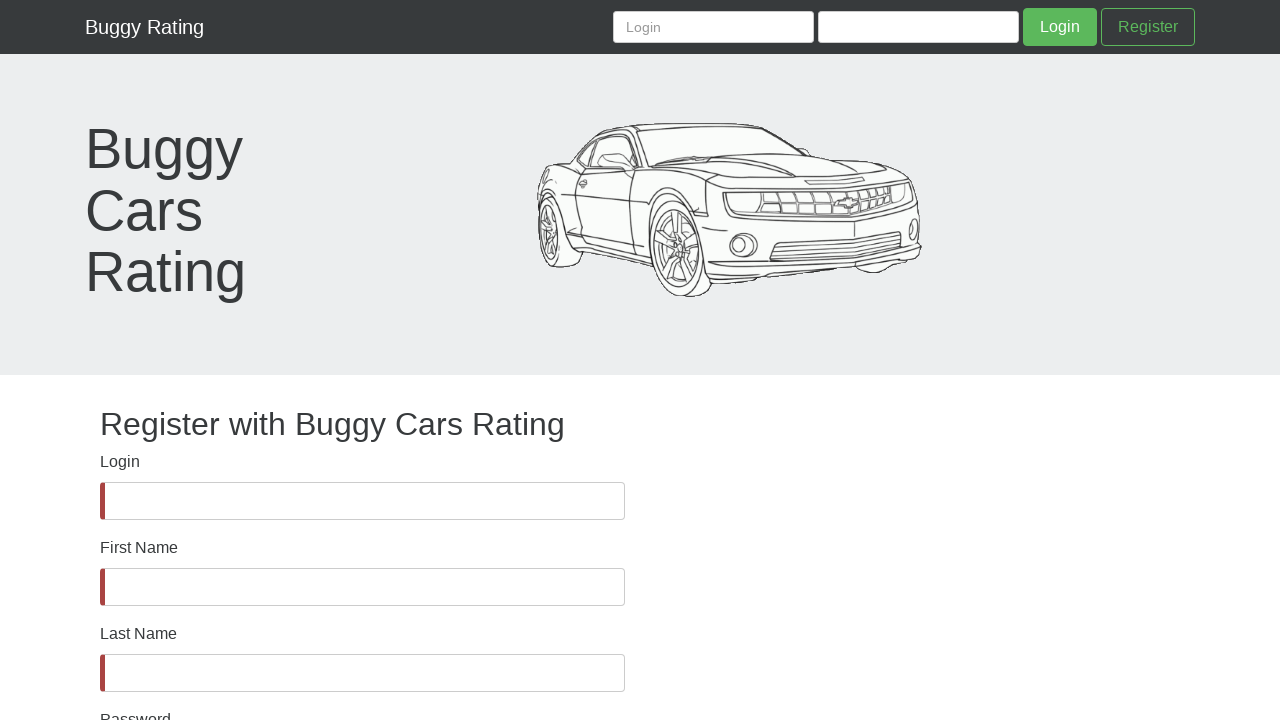

Filled username field with lowercase and special characters exceeding 50 character limit on #username
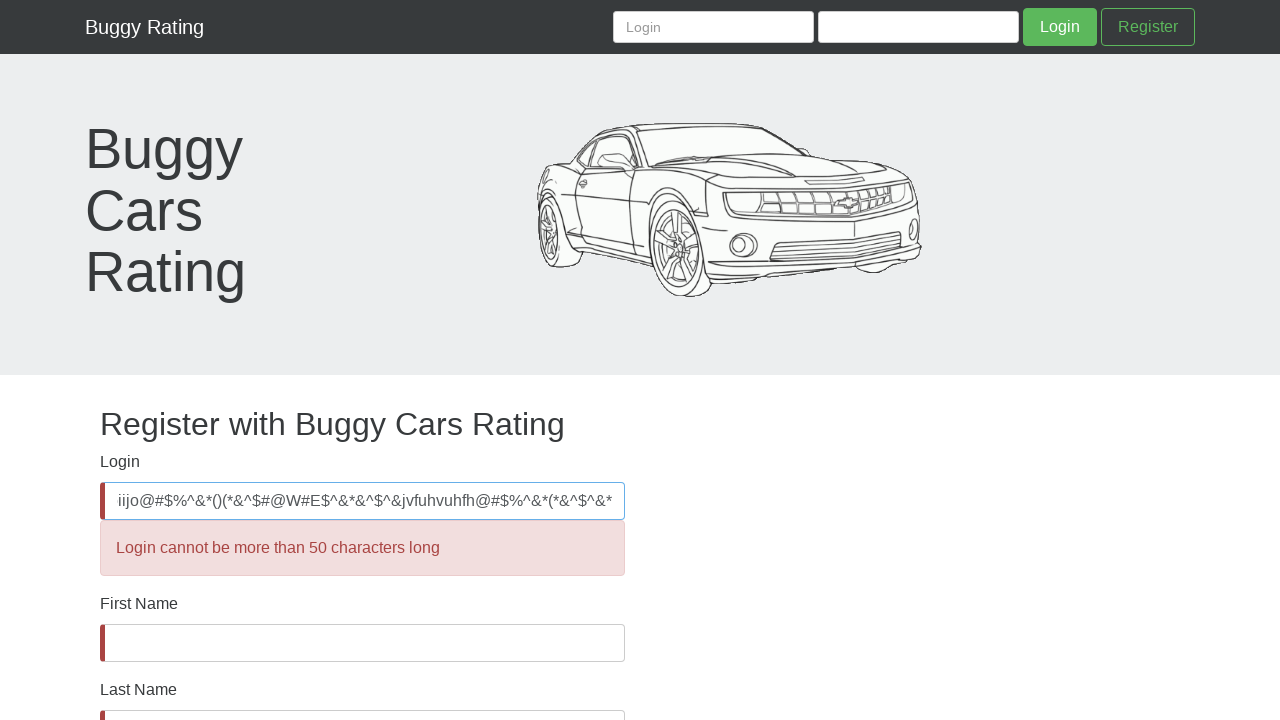

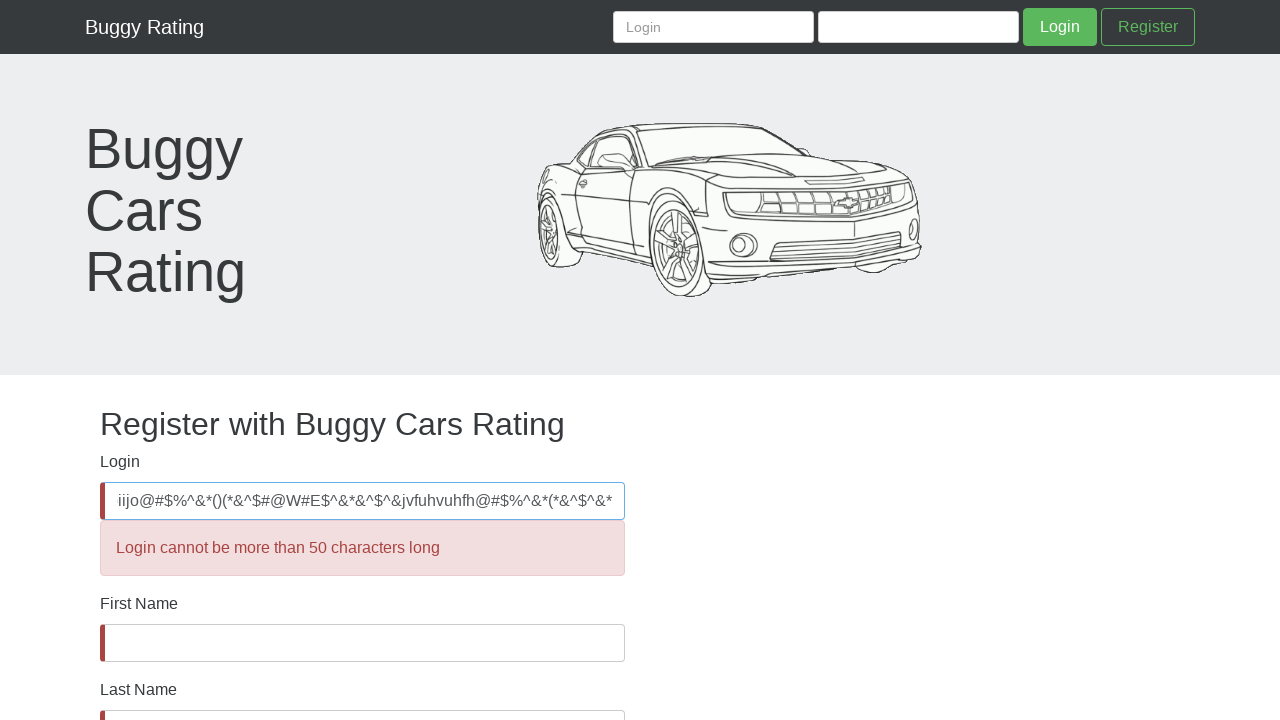